Tests JavaScript prompt alert by clicking the third alert button, verifying the alert text, entering text, accepting it, and verifying the entered text result

Starting URL: https://the-internet.herokuapp.com/javascript_alerts

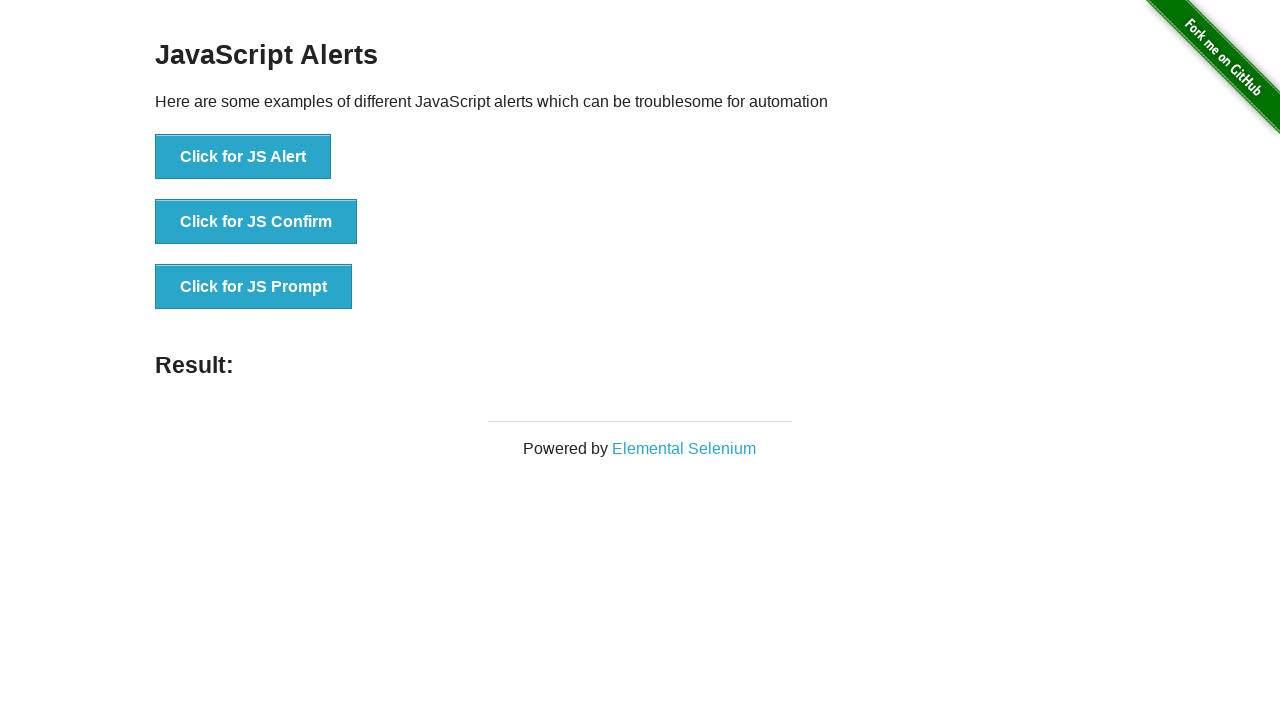

Set up dialog handler to accept prompt with 'Hello World'
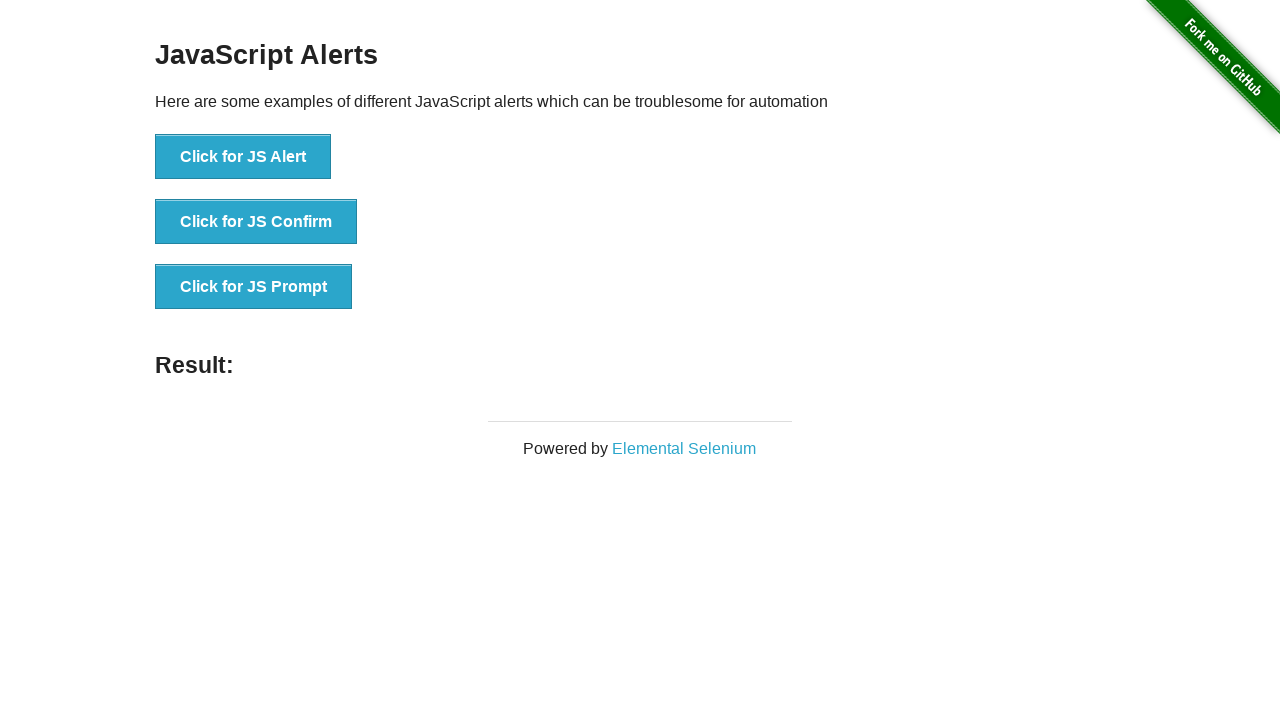

Clicked the third alert button to trigger JS prompt at (254, 287) on button[onclick='jsPrompt()']
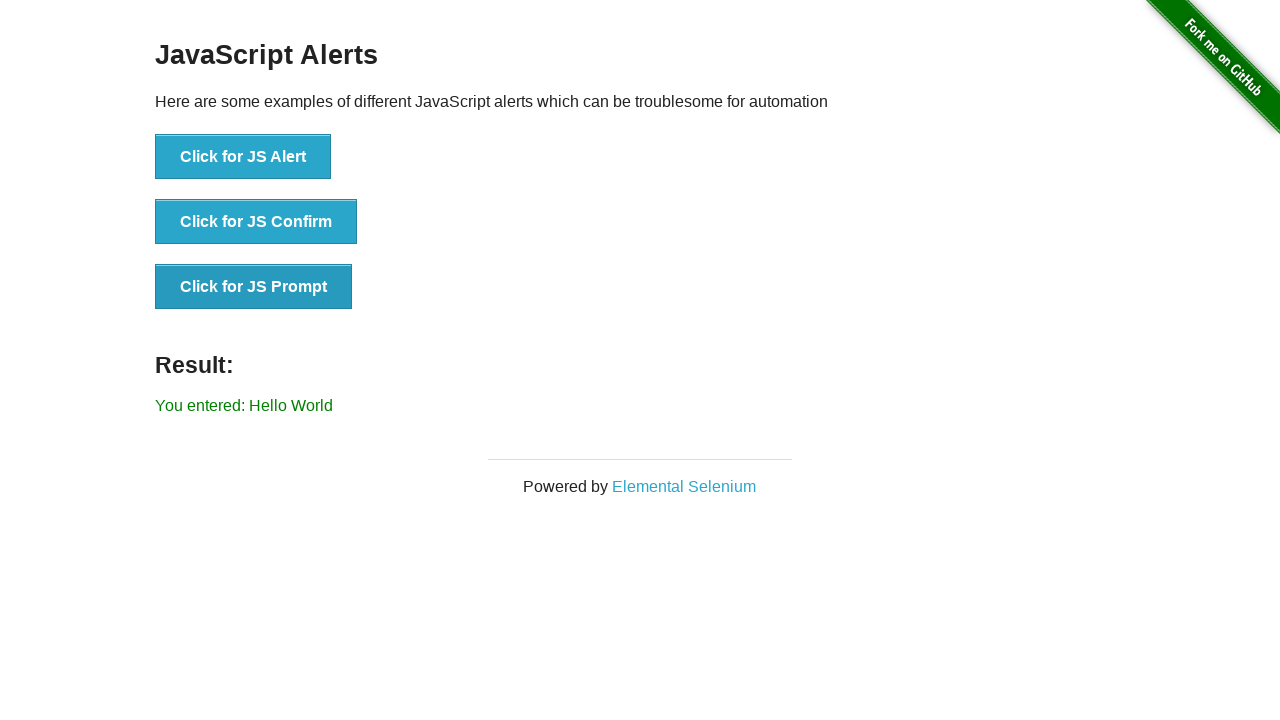

Waited for result element to appear
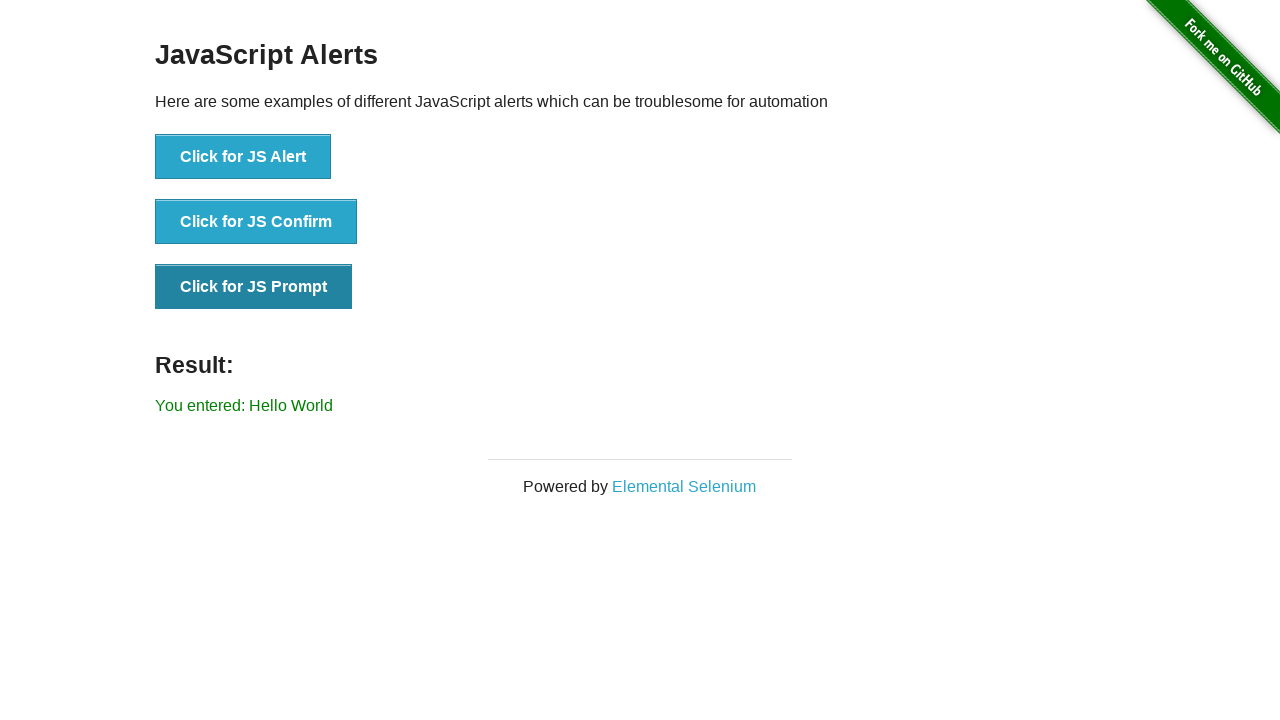

Retrieved result text from element
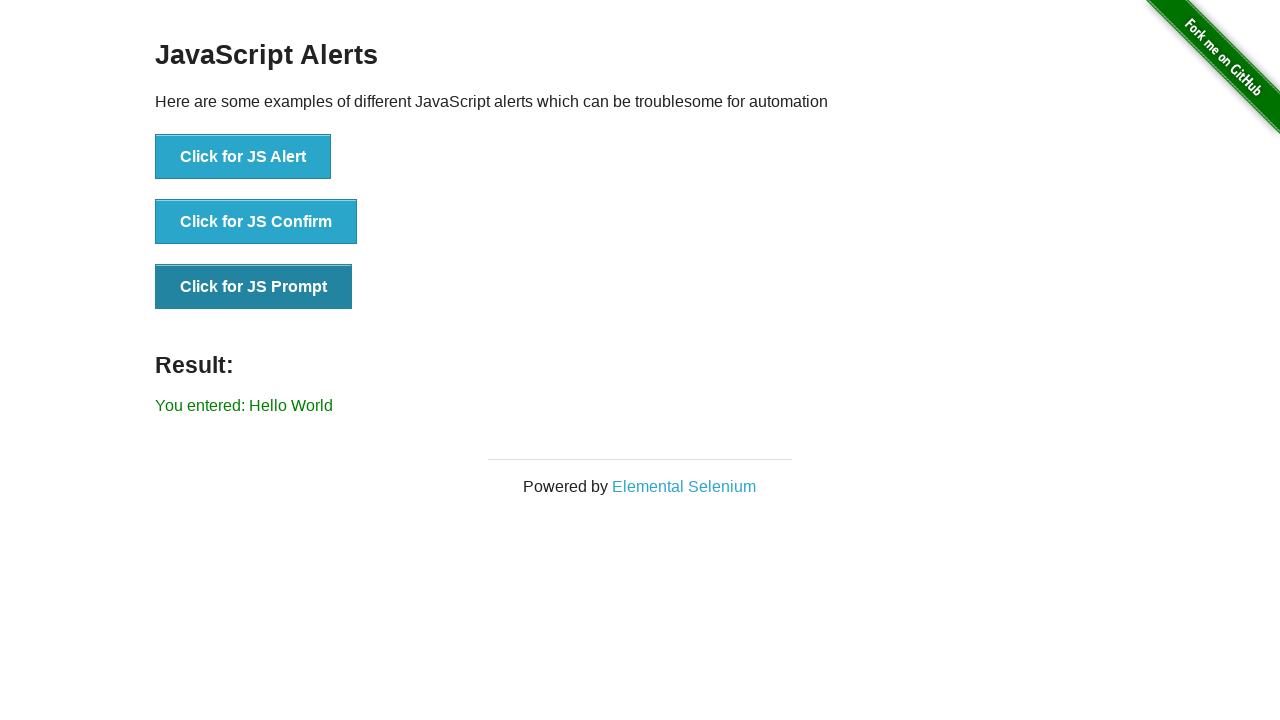

Verified result text matches expected 'You entered: Hello World'
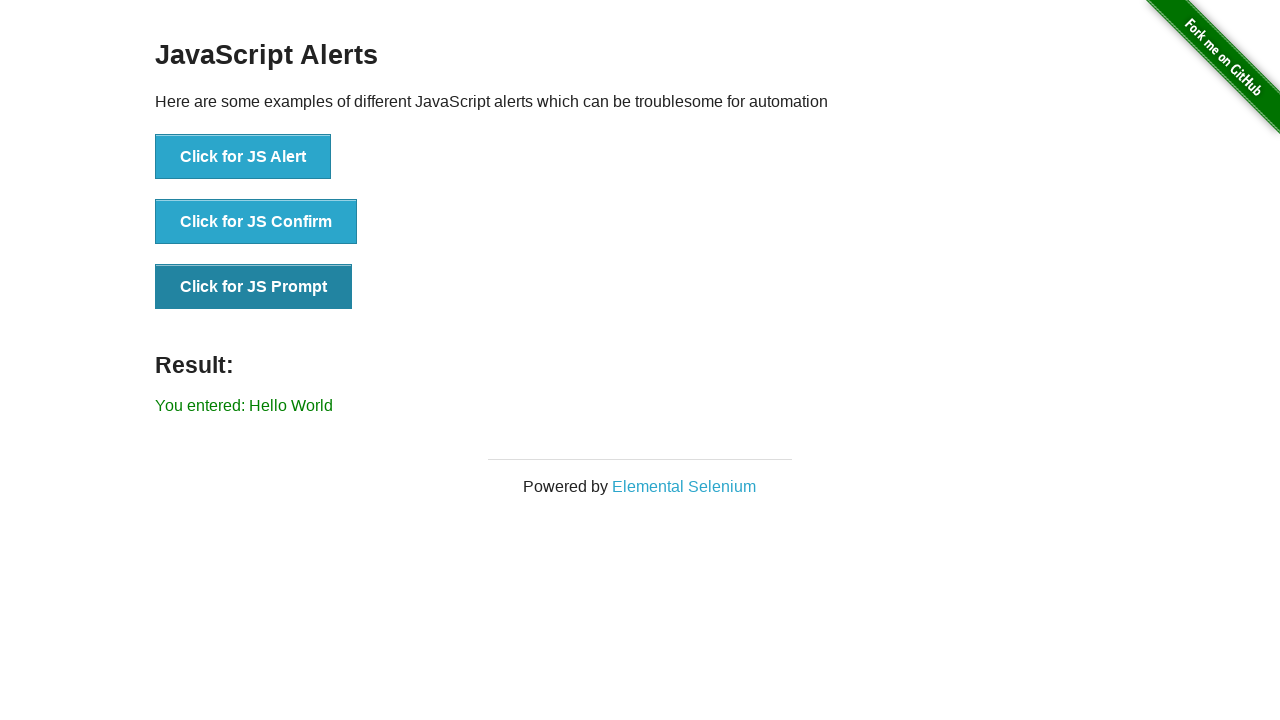

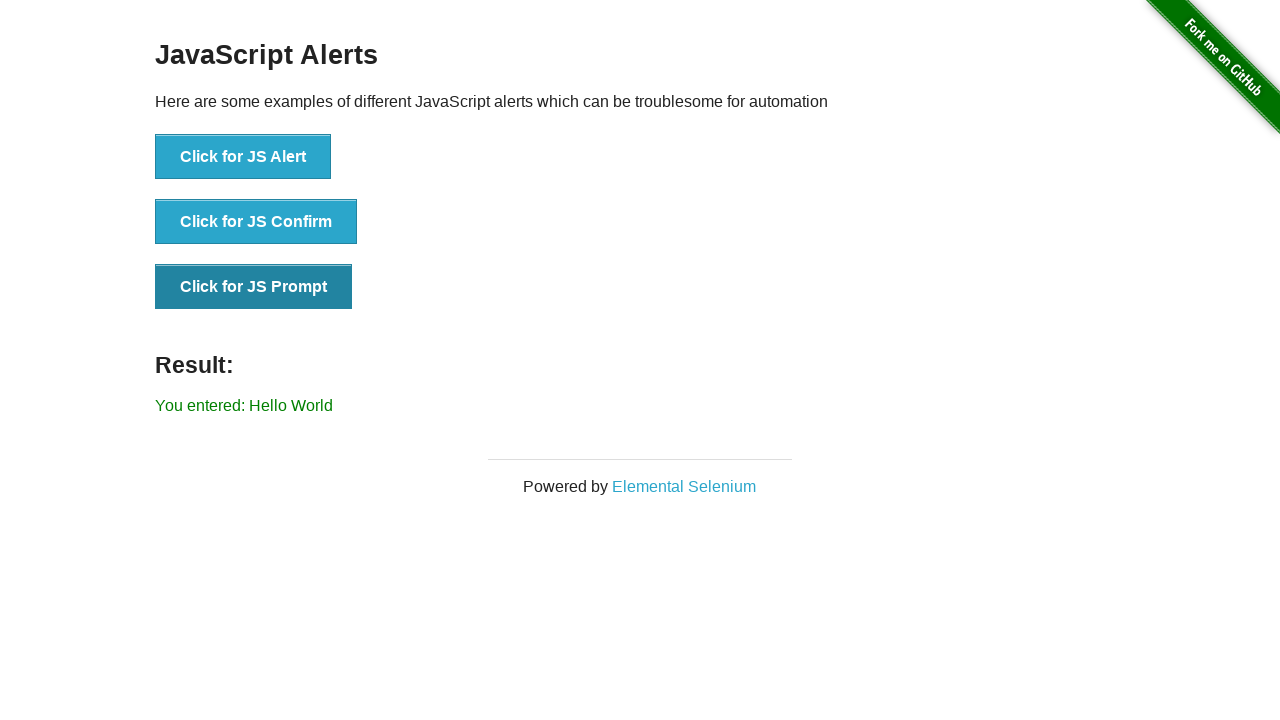